Navigates to VWO app login page and verifies the page title is correct

Starting URL: https://app.vwo.com

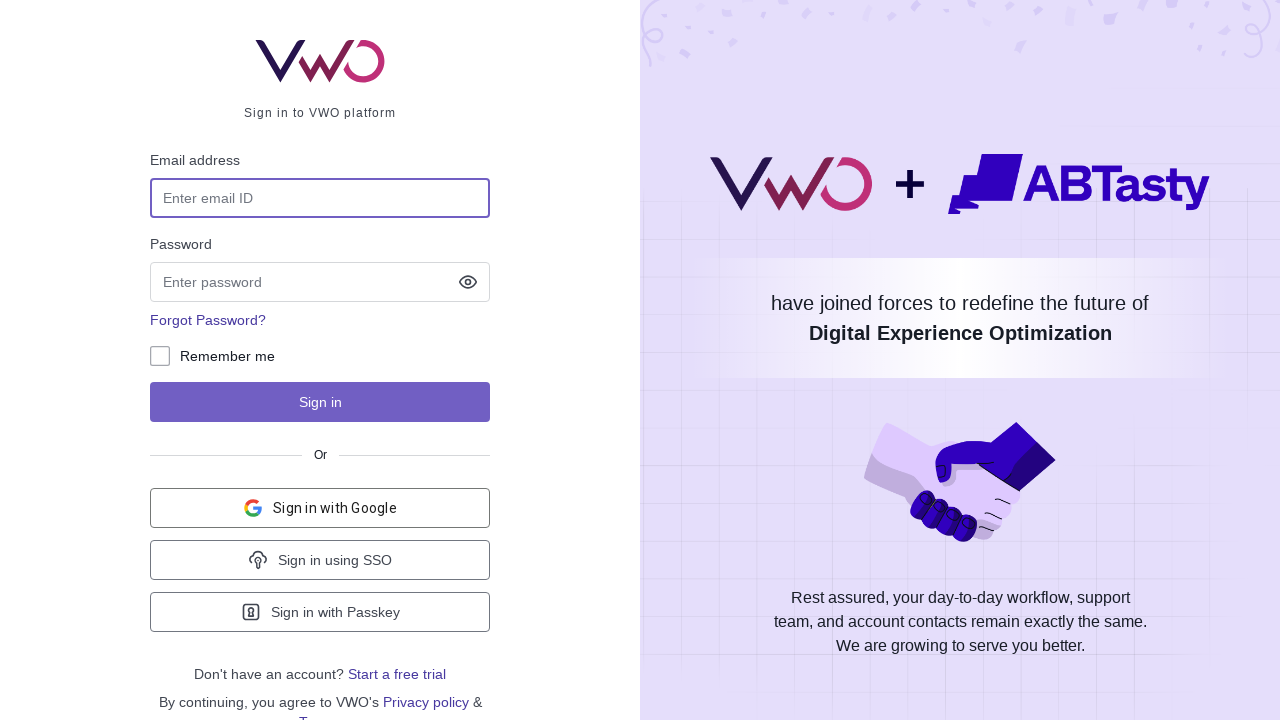

Navigated to VWO app login page at https://app.vwo.com
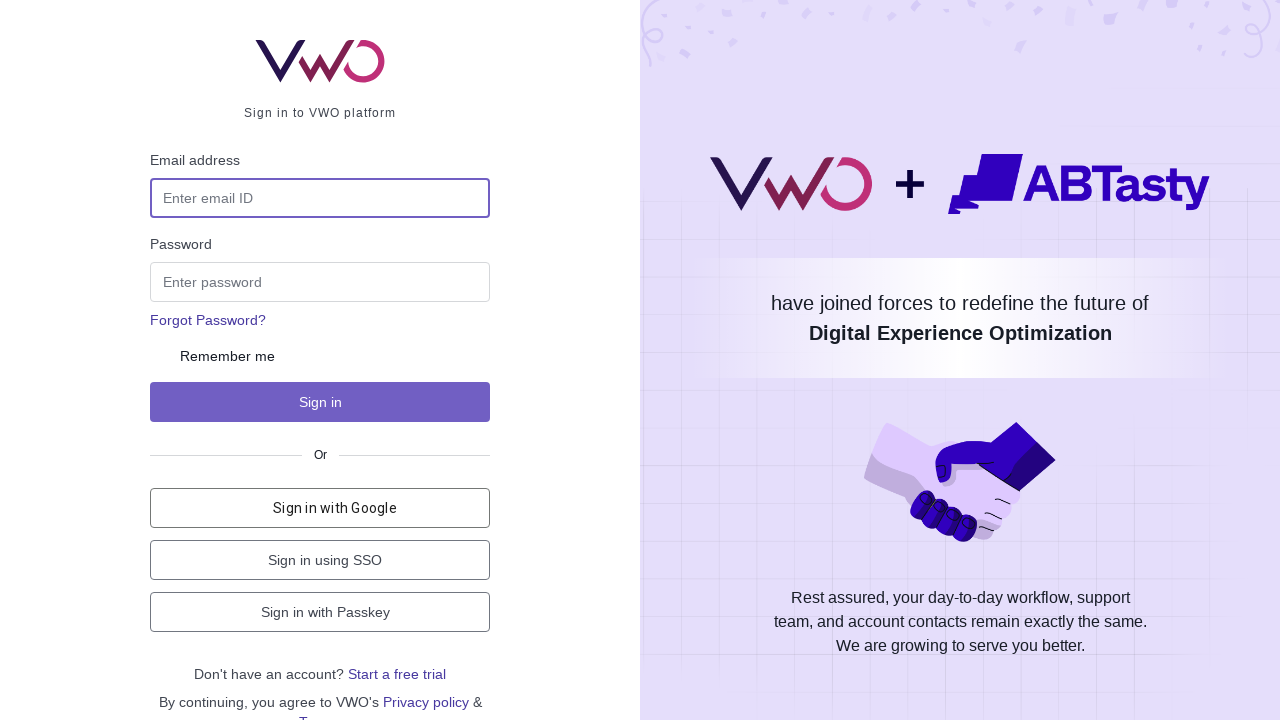

Verified page title is 'Login - VWO'
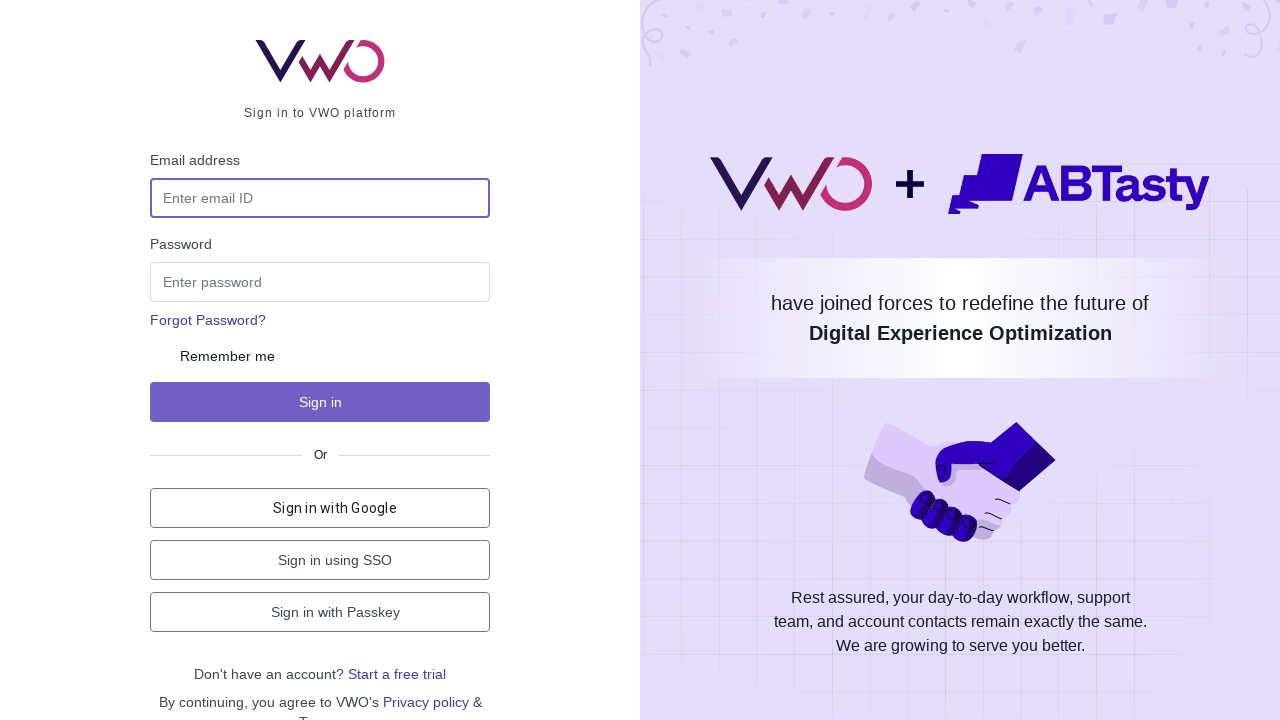

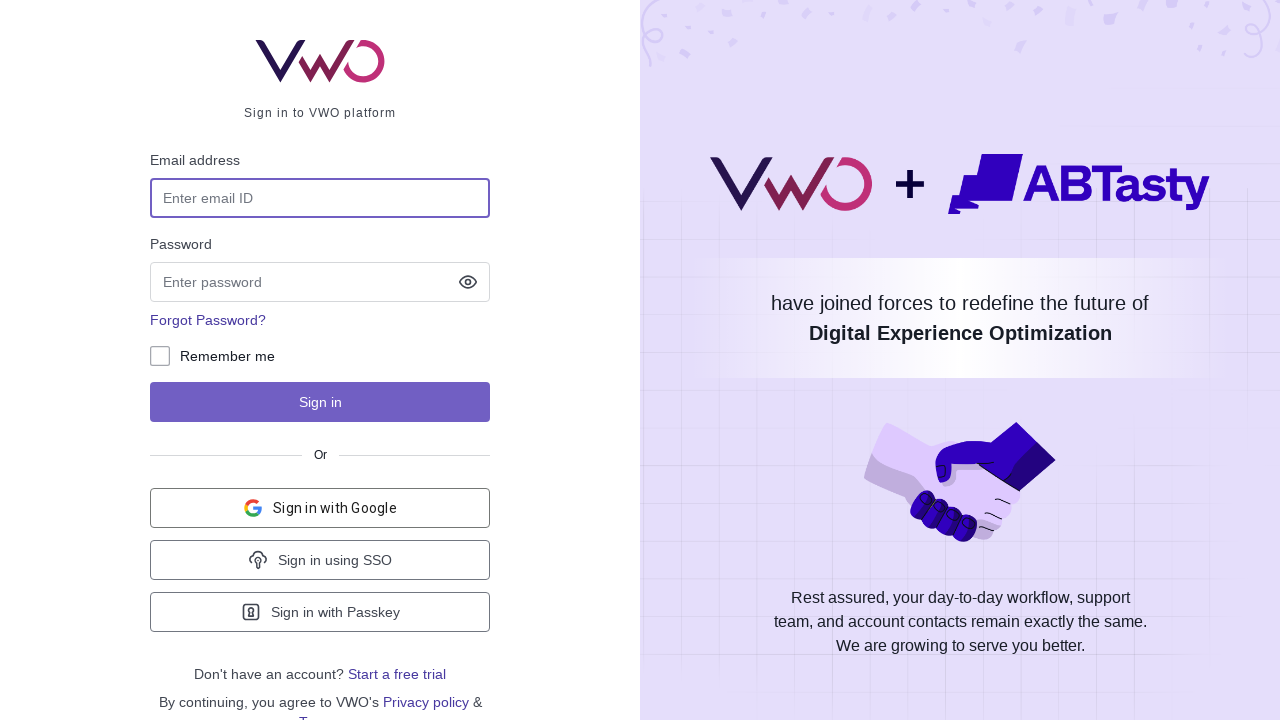